Tests window switching functionality by clicking a link that opens a new window, verifying content in the new window, then switching back to the original window and verifying its content.

Starting URL: https://the-internet.herokuapp.com/windows

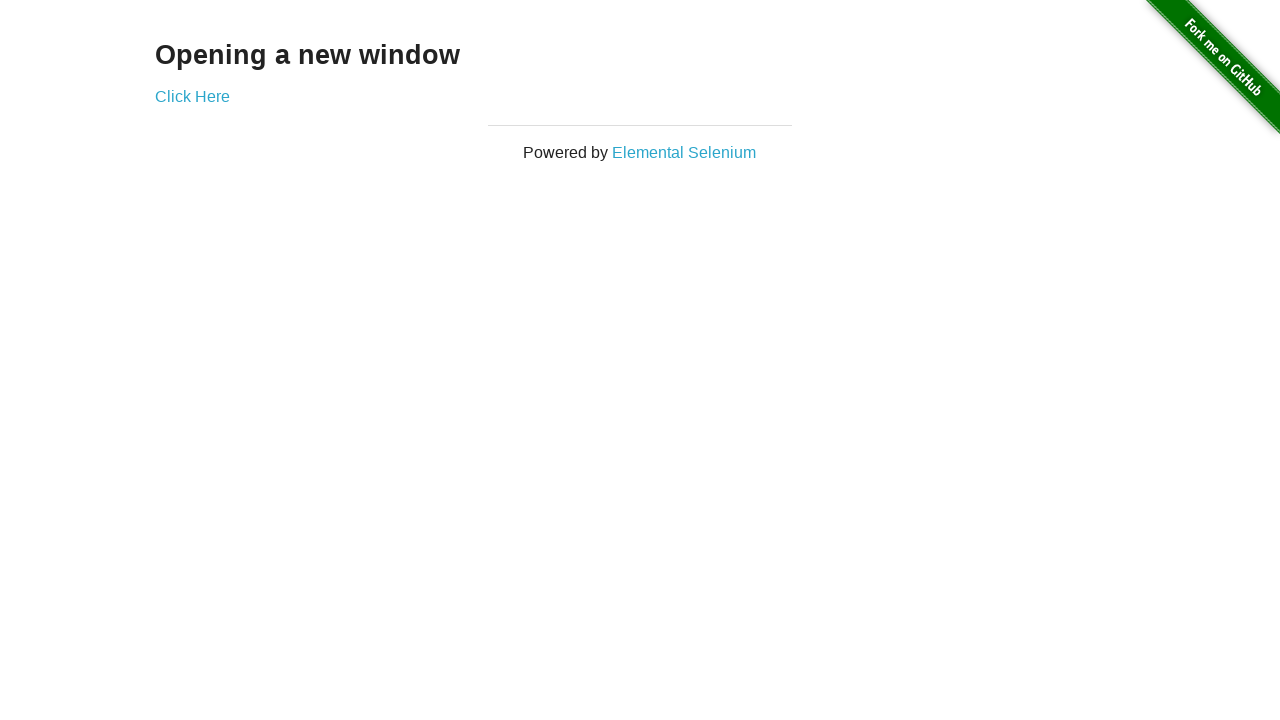

Retrieved initial page text from h3 element
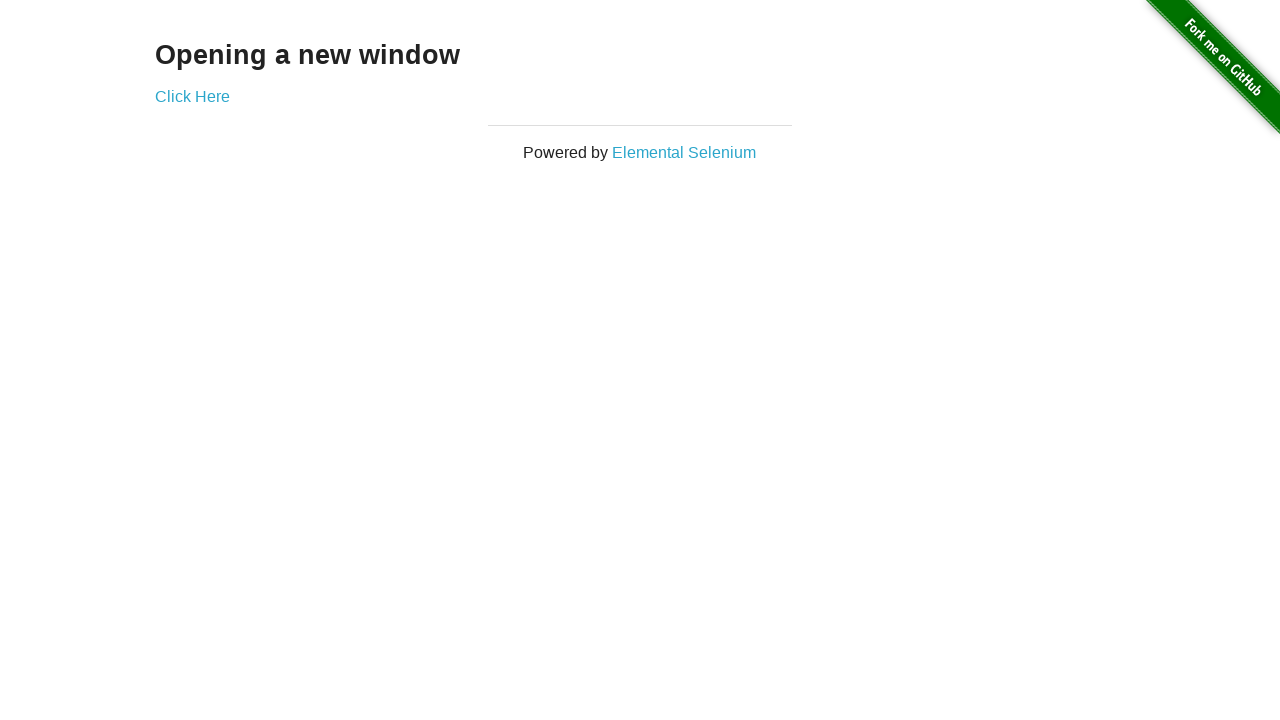

Verified initial page text is 'Opening a new window'
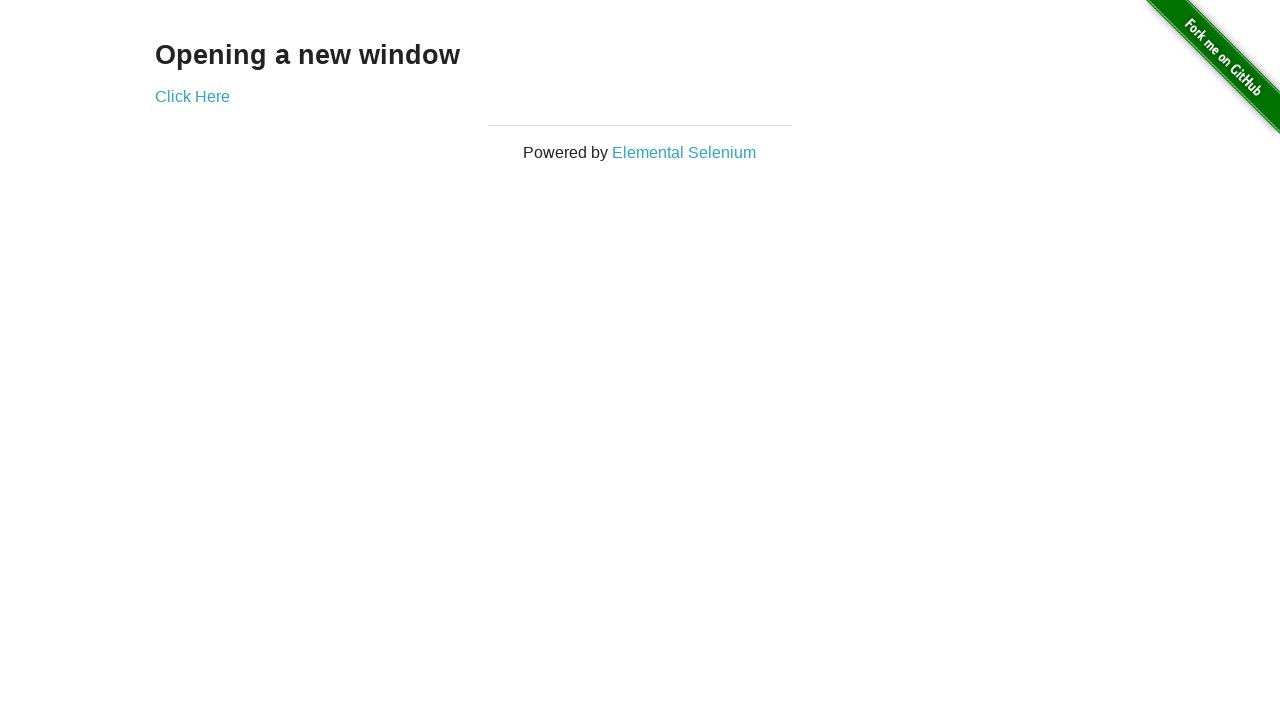

Verified initial page title is 'The Internet'
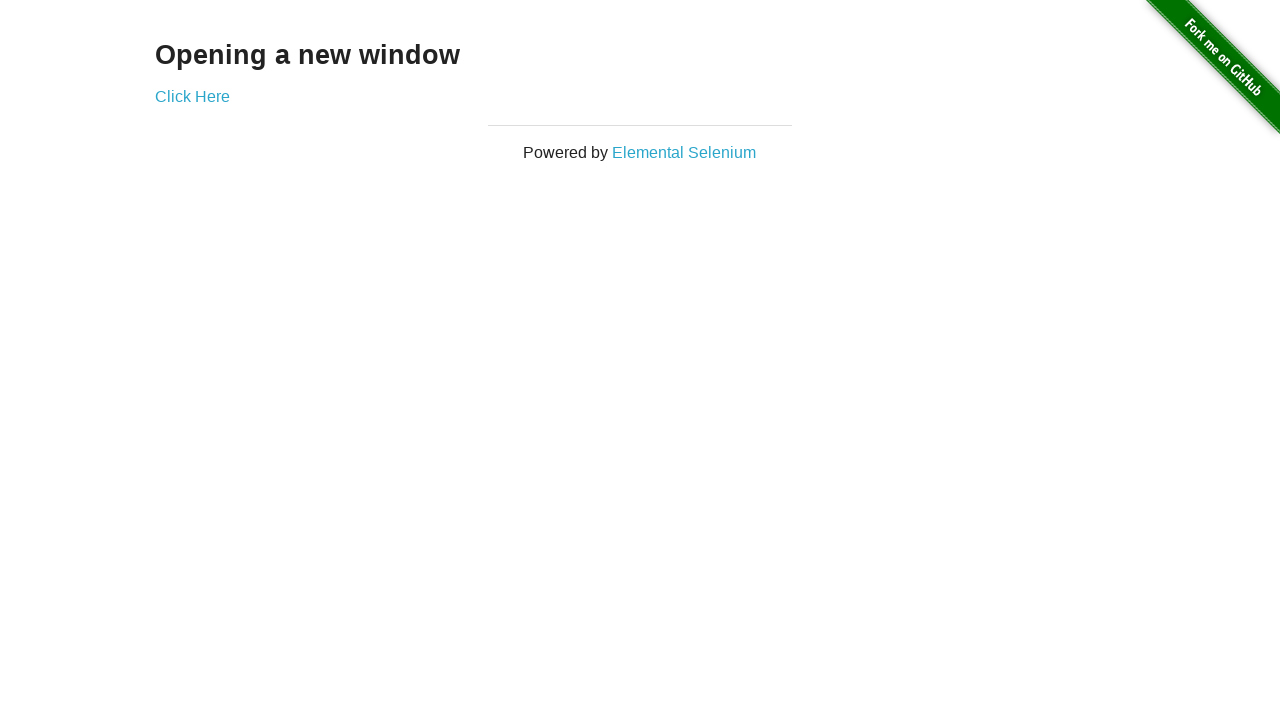

Clicked 'Click Here' link to open new window at (192, 96) on text=Click Here
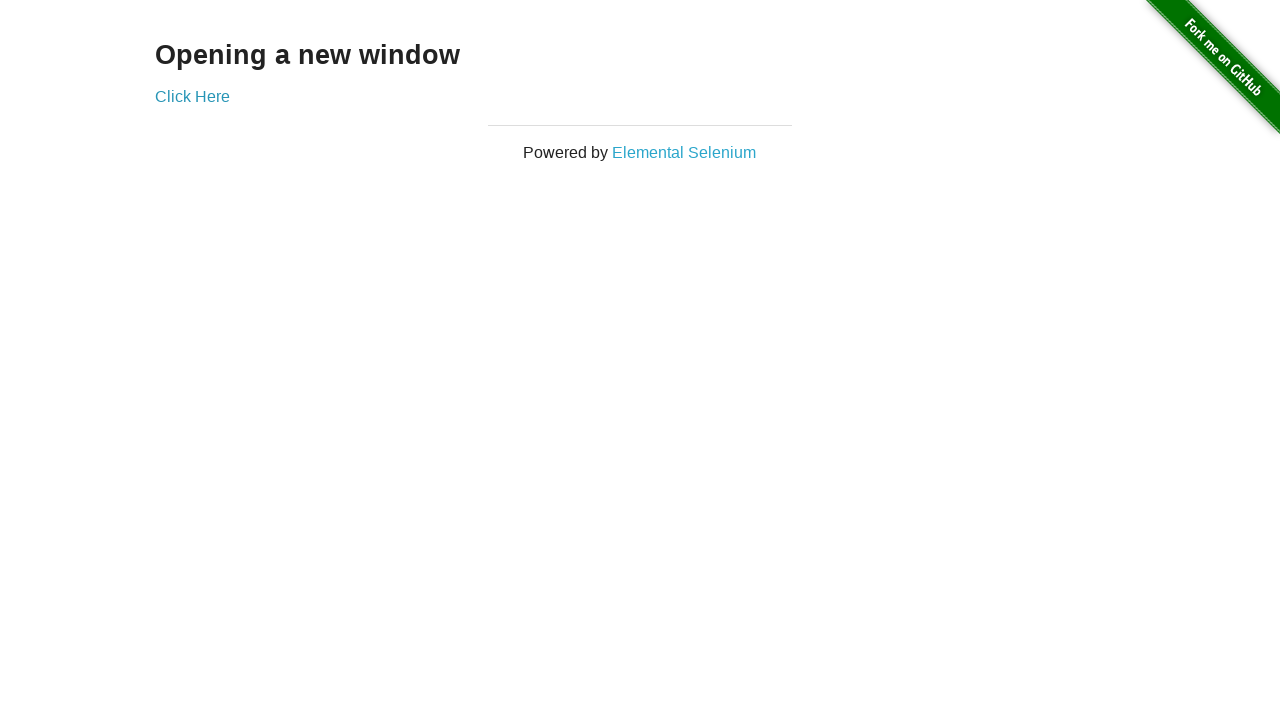

Obtained reference to newly opened window
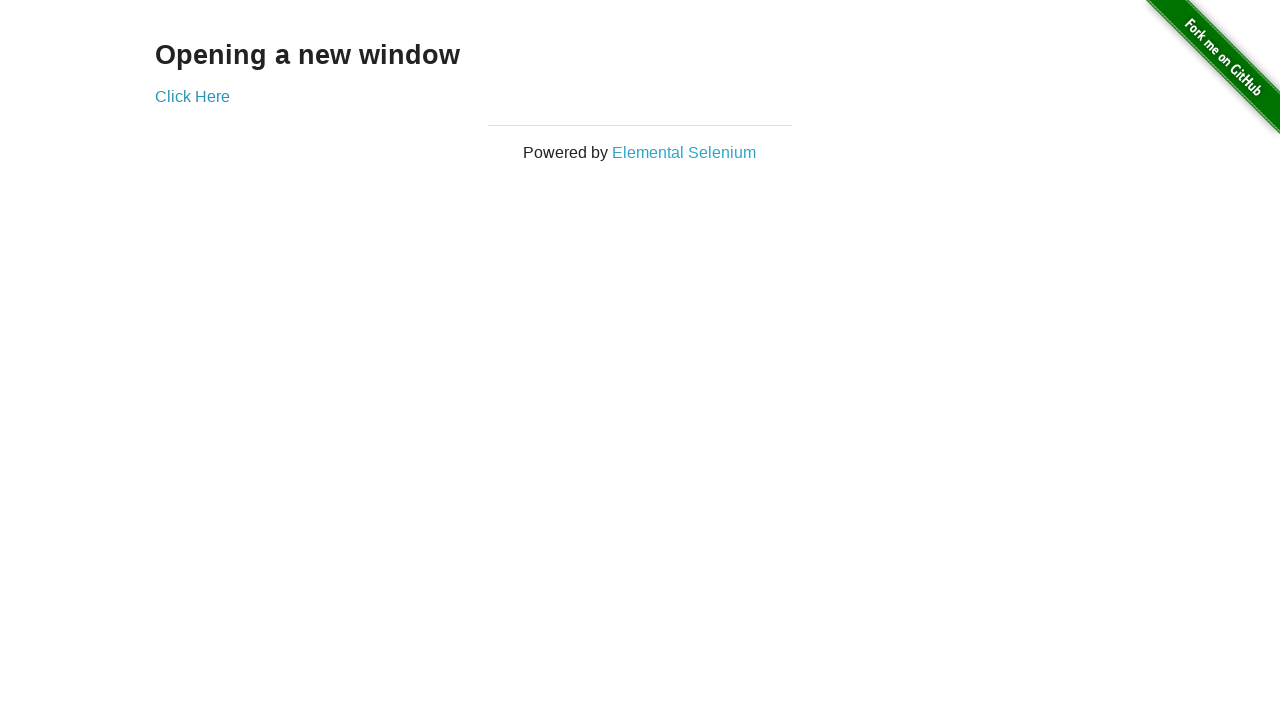

Waited for new window to fully load
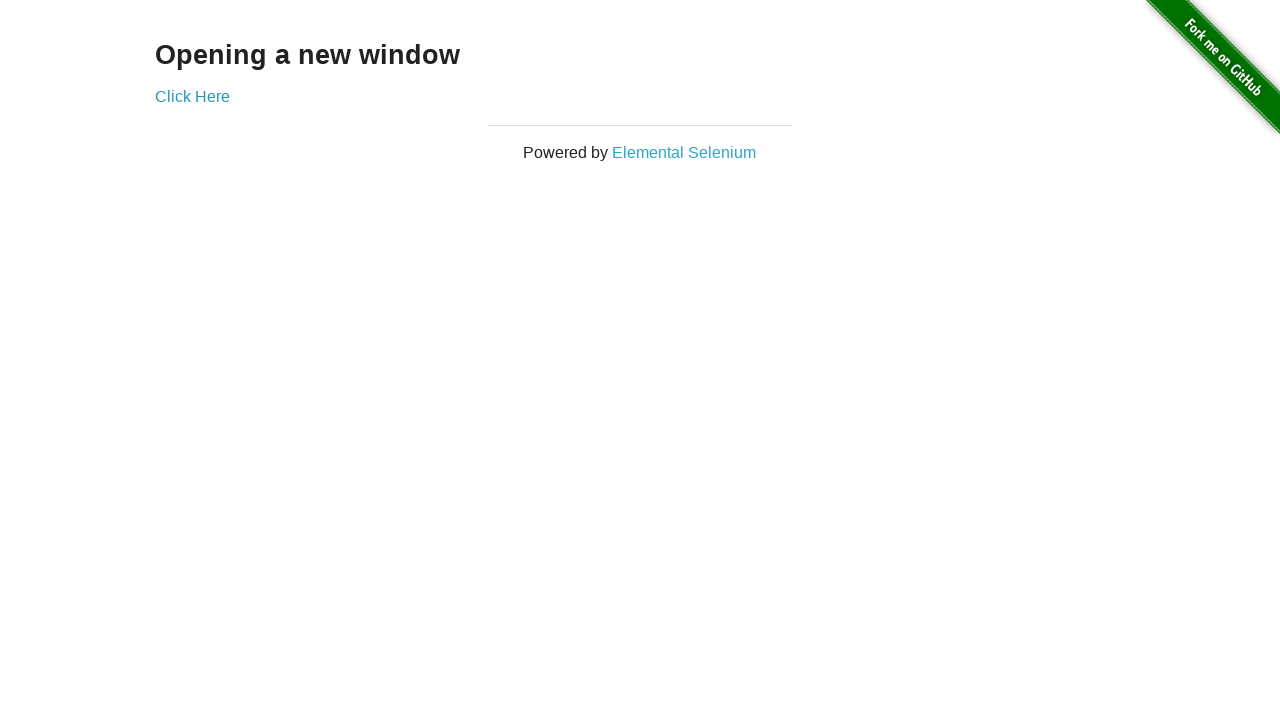

Verified new window title is 'New Window'
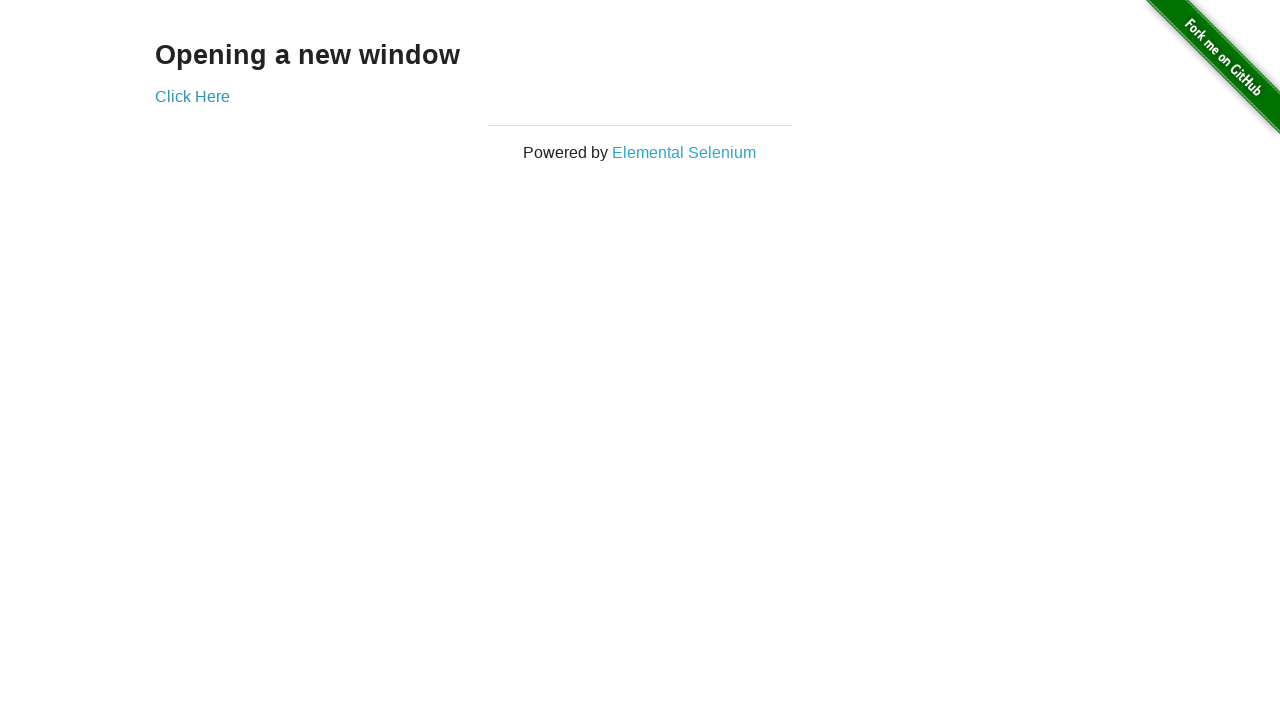

Retrieved text from h3 element in new window
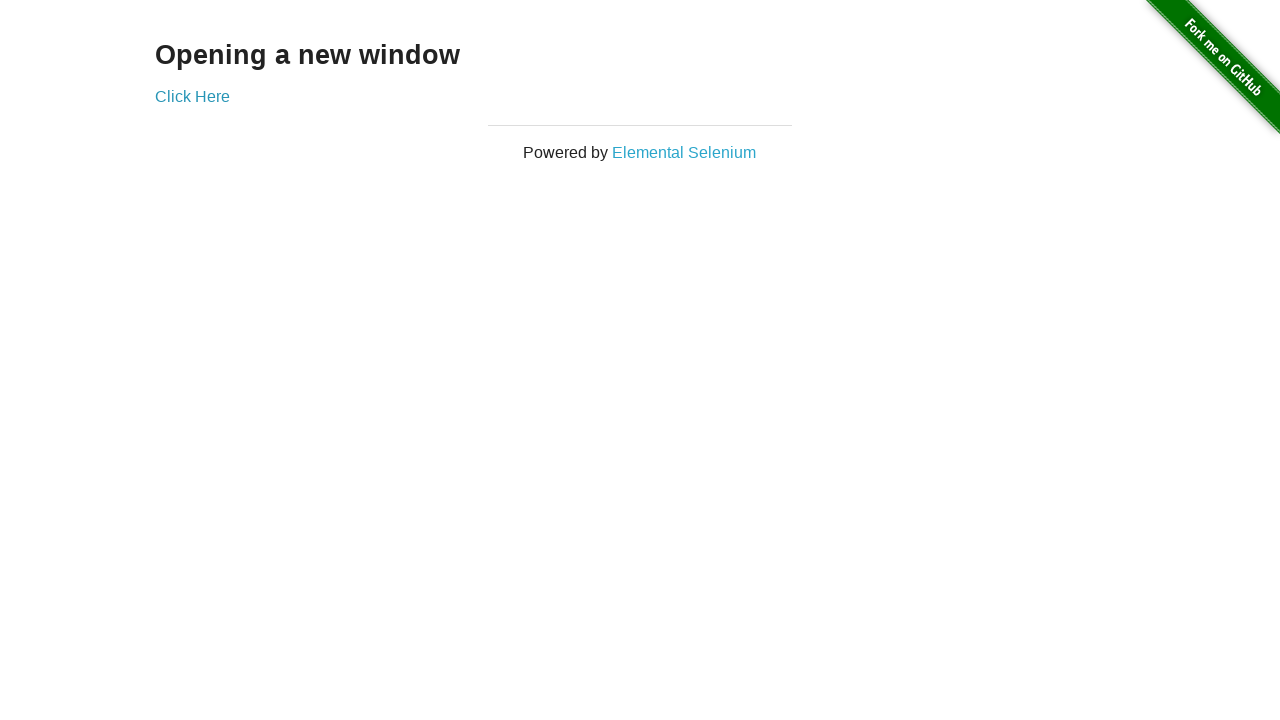

Verified new window heading text is 'New Window'
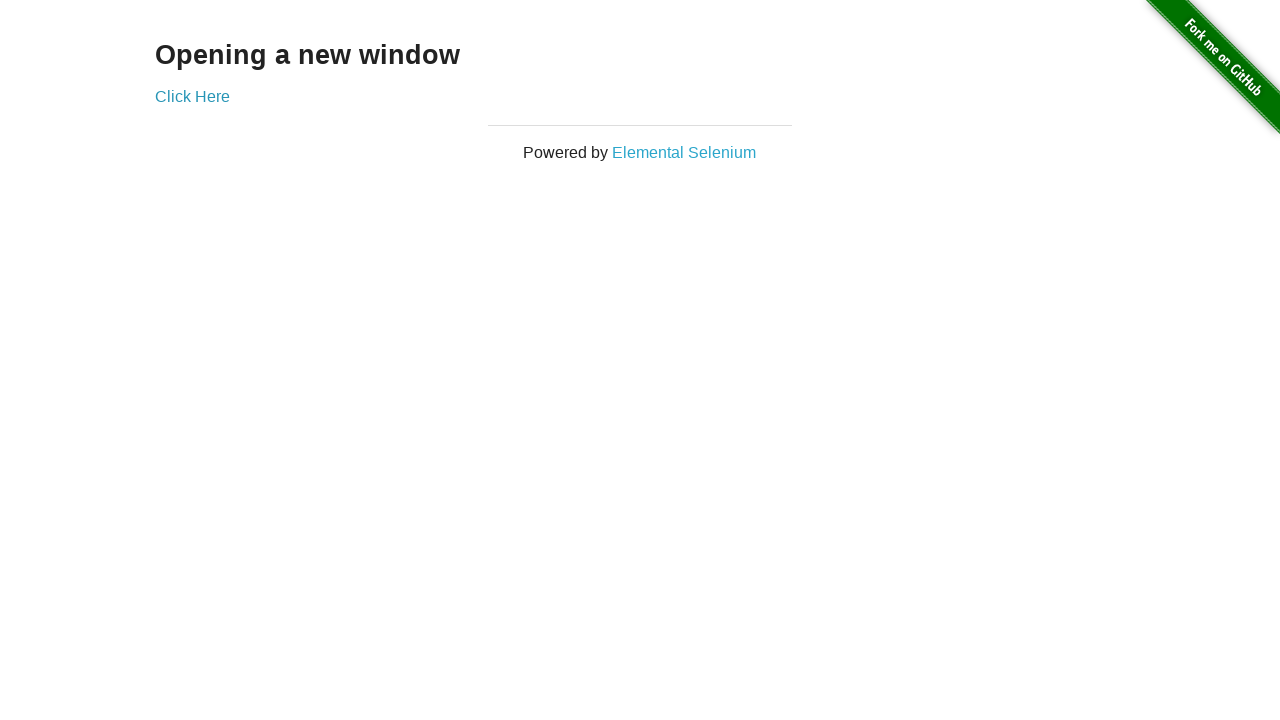

Switched back to original window by bringing it to front
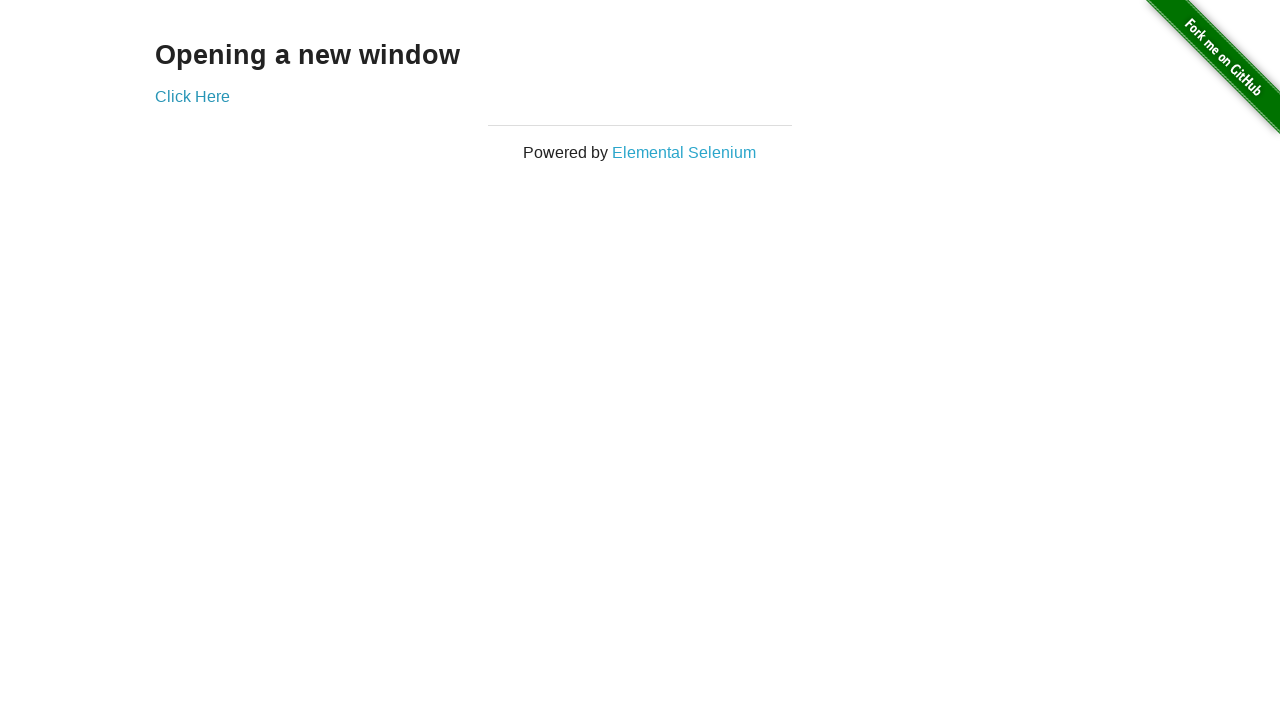

Verified original window title is still 'The Internet'
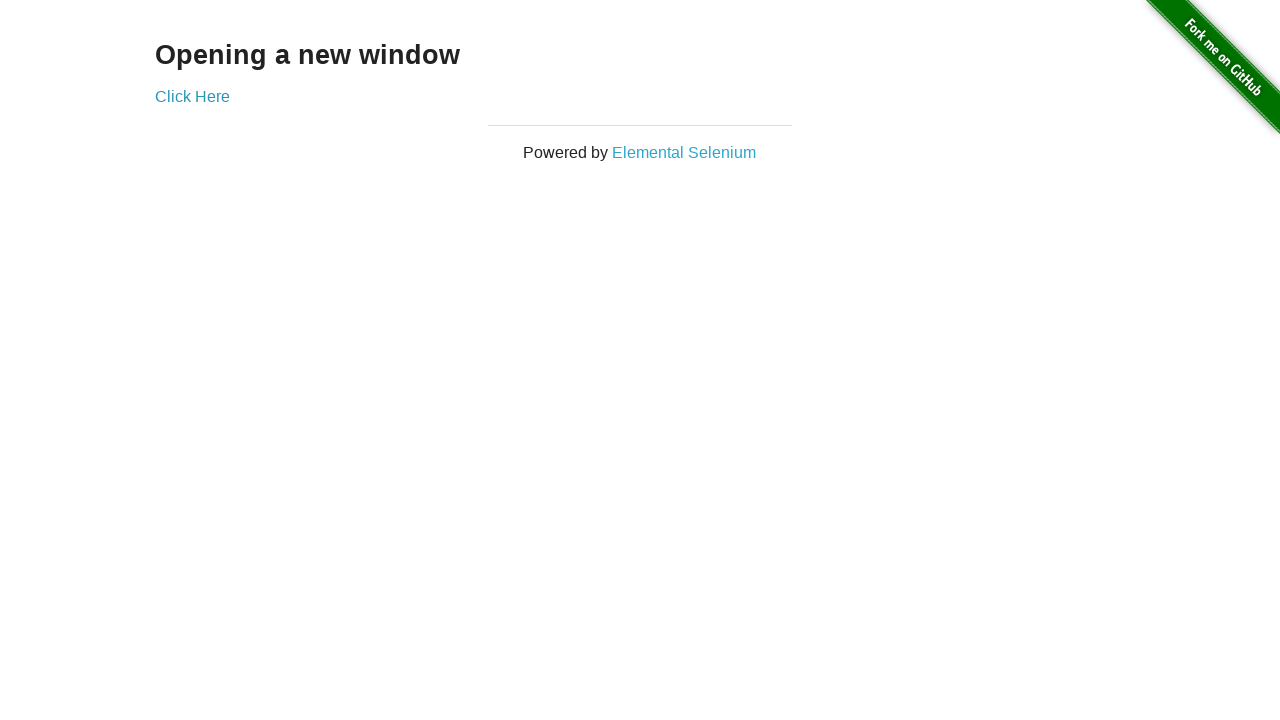

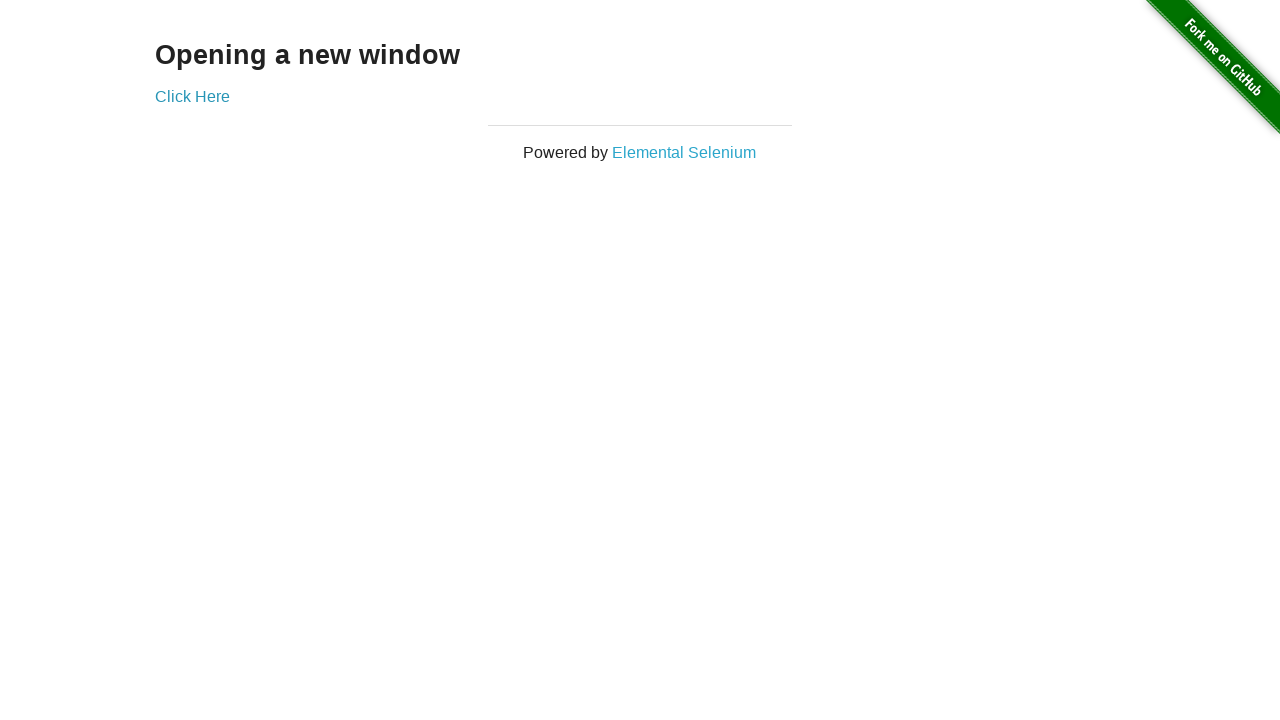